Tests double-click functionality with scroll into view before double-clicking a button.

Starting URL: https://automationfc.github.io/basic-form/index.html

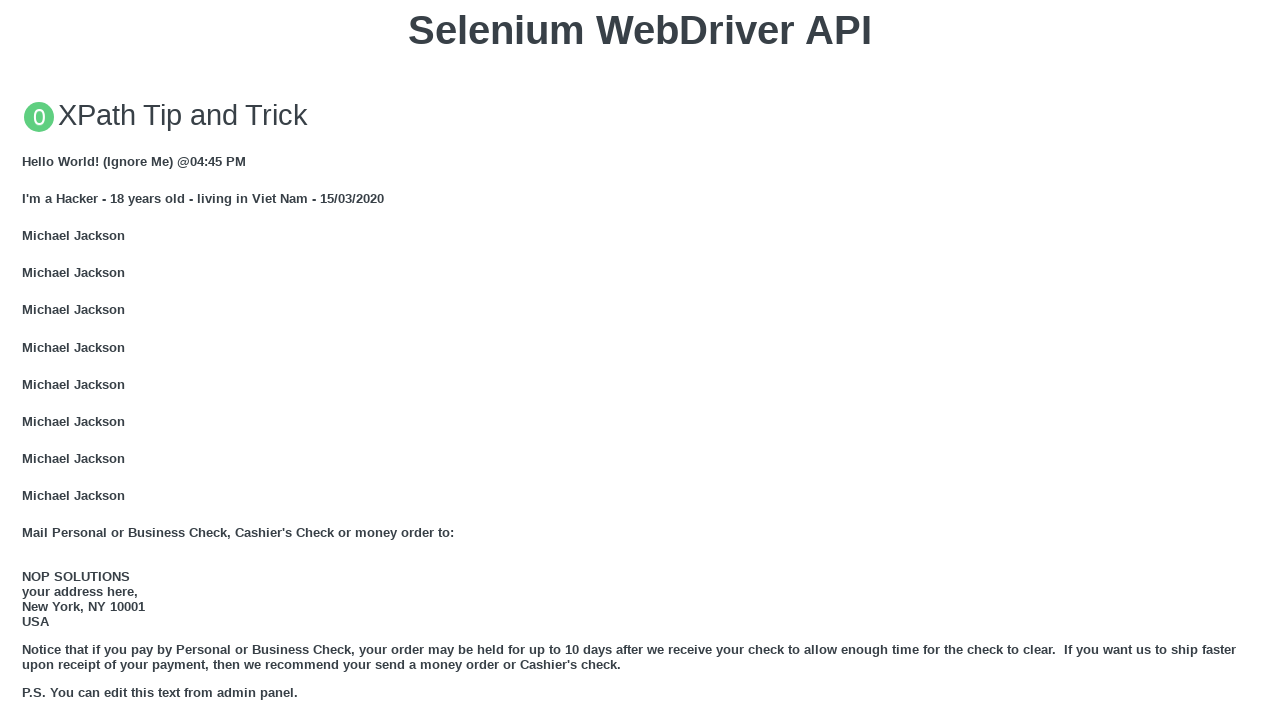

Located the 'Double click me' button
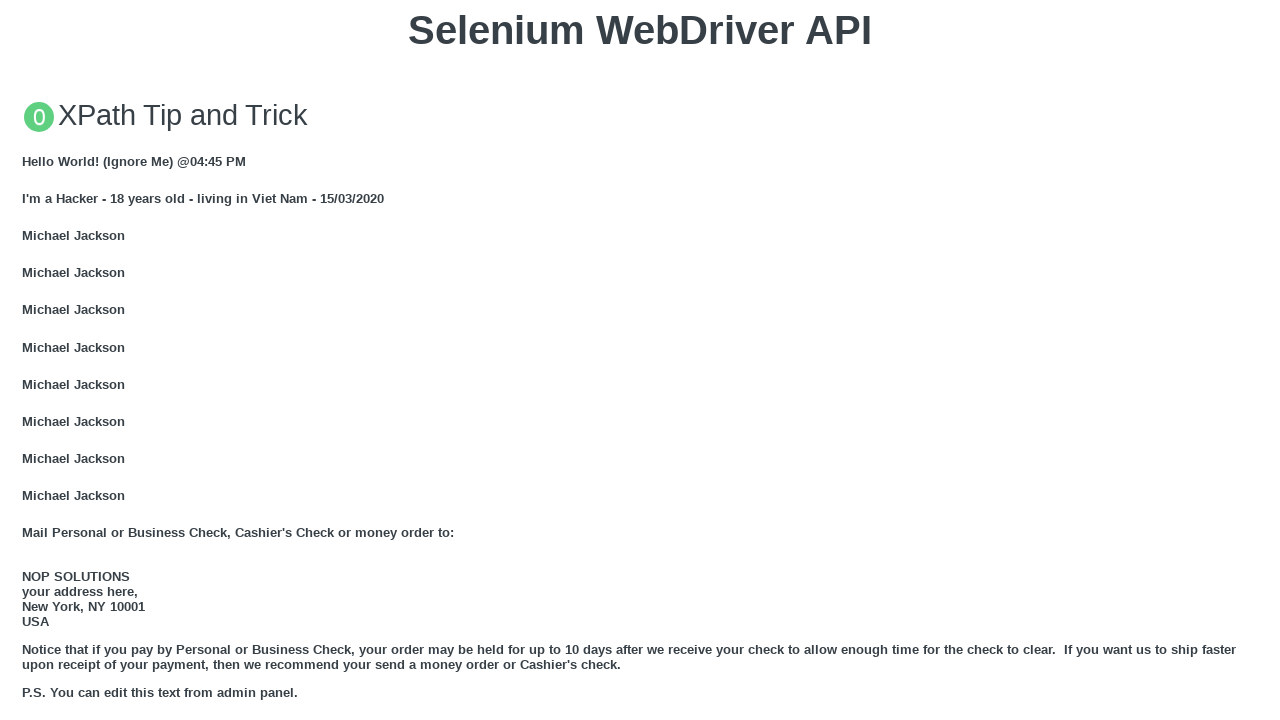

Scrolled the 'Double click me' button into view
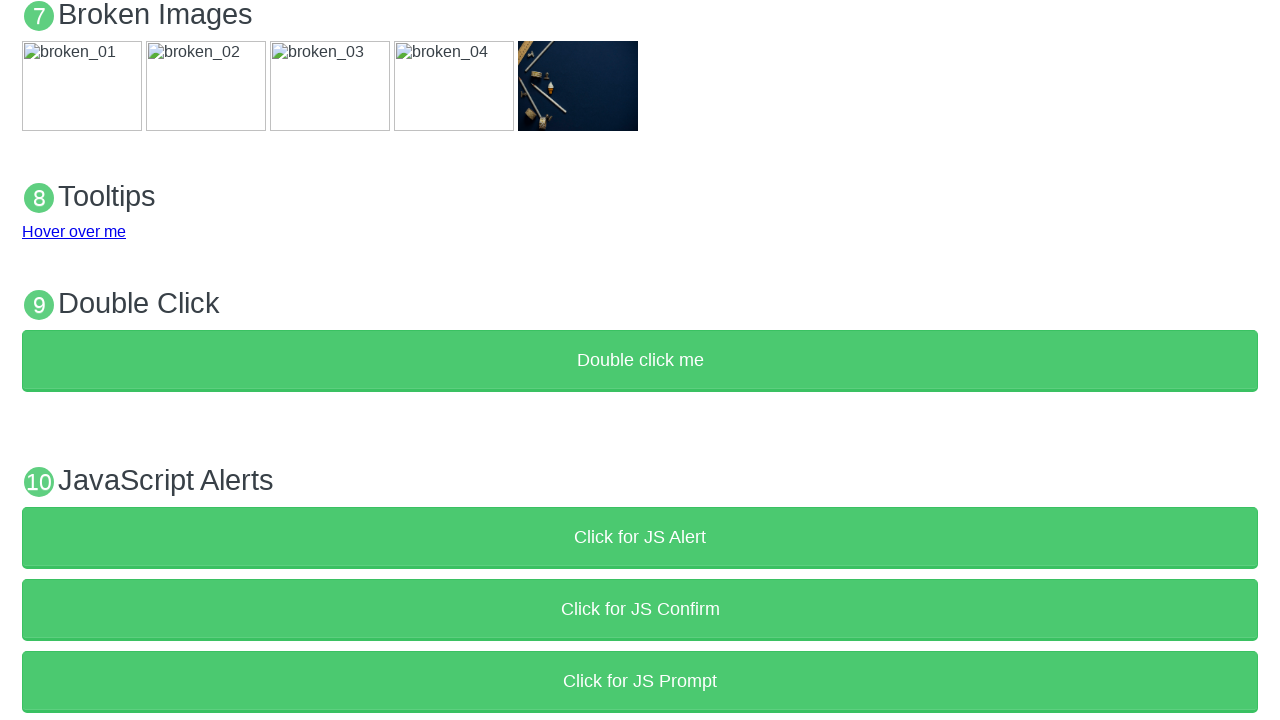

Double-clicked the 'Double click me' button at (640, 361) on button:text('Double click me')
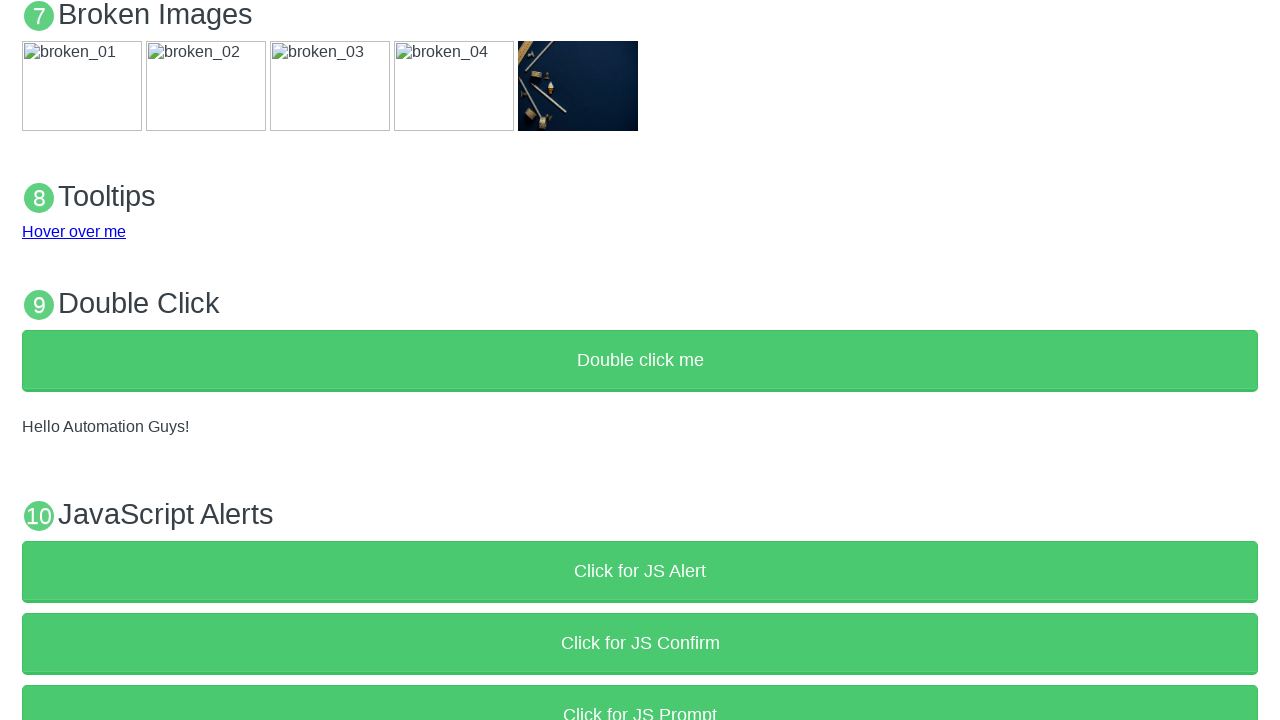

Verified the 'Hello Automation Guys!' message appeared after double-click
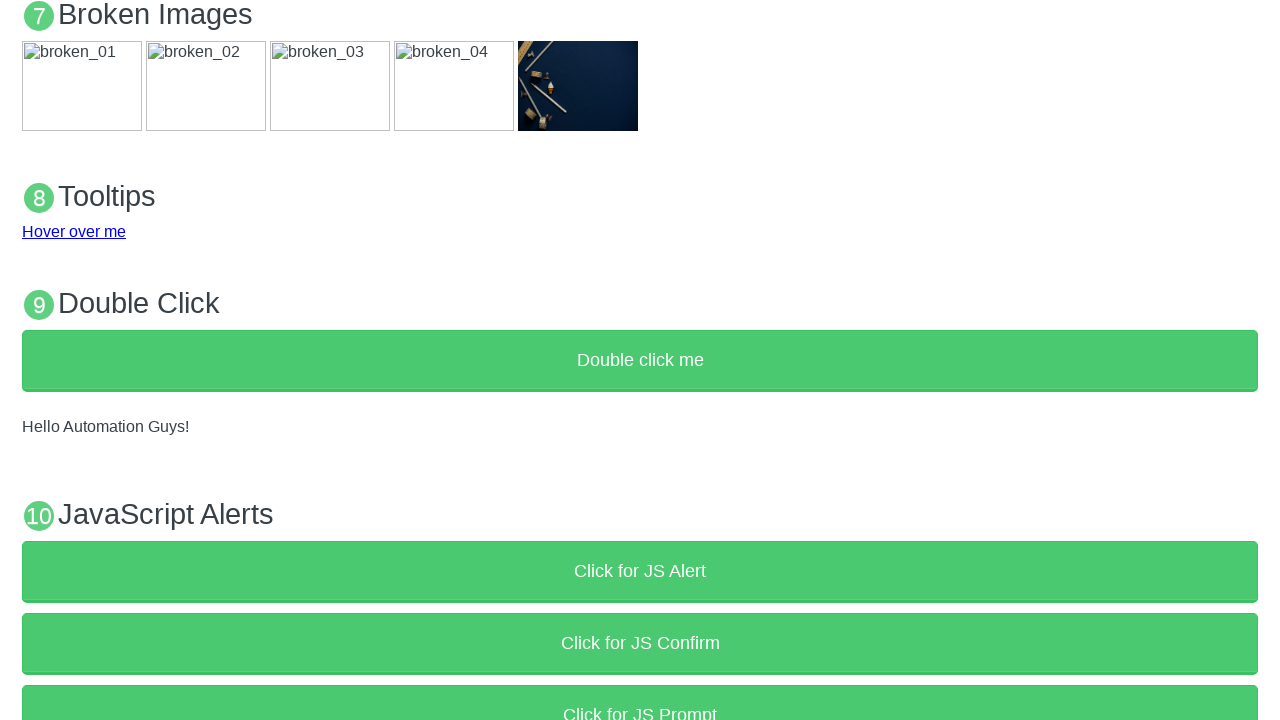

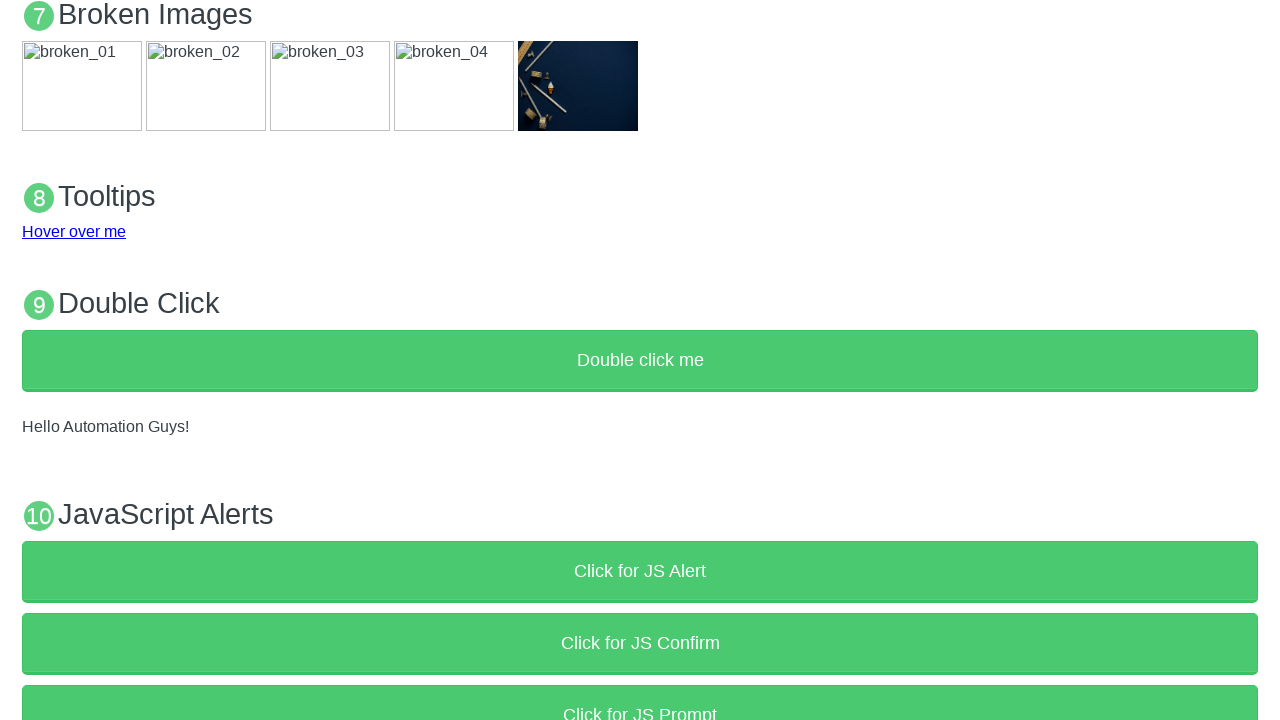